Launches the OrangeHRM site and verifies the page title contains "OrangeHRM"

Starting URL: https://opensource-demo.orangehrmlive.com/web/index.php/auth/login

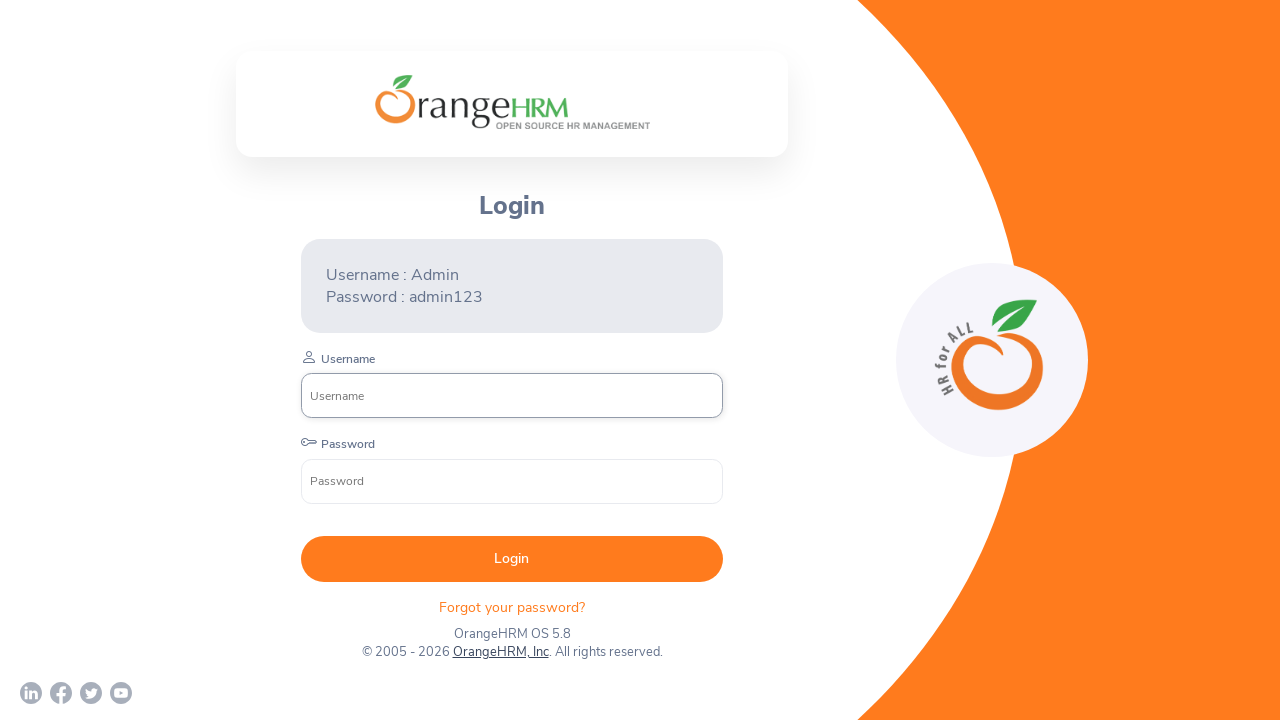

Navigated to OrangeHRM login page
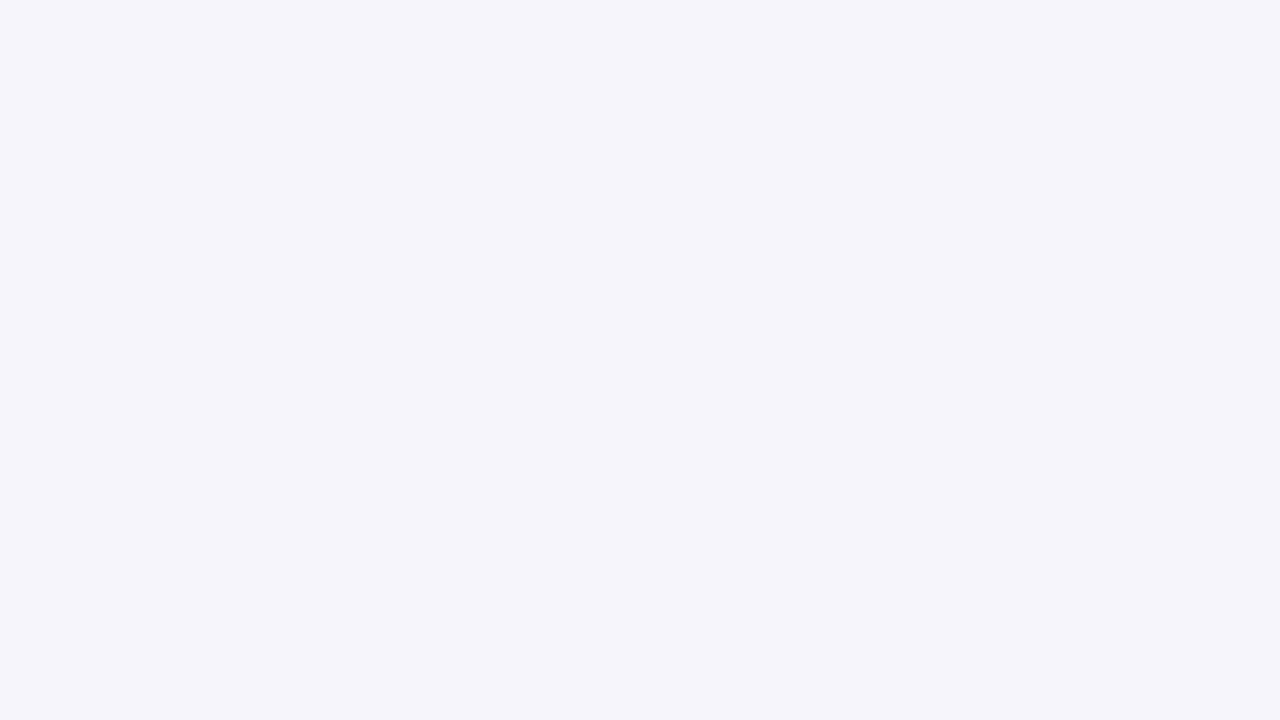

Verified that page title contains 'OrangeHRM'
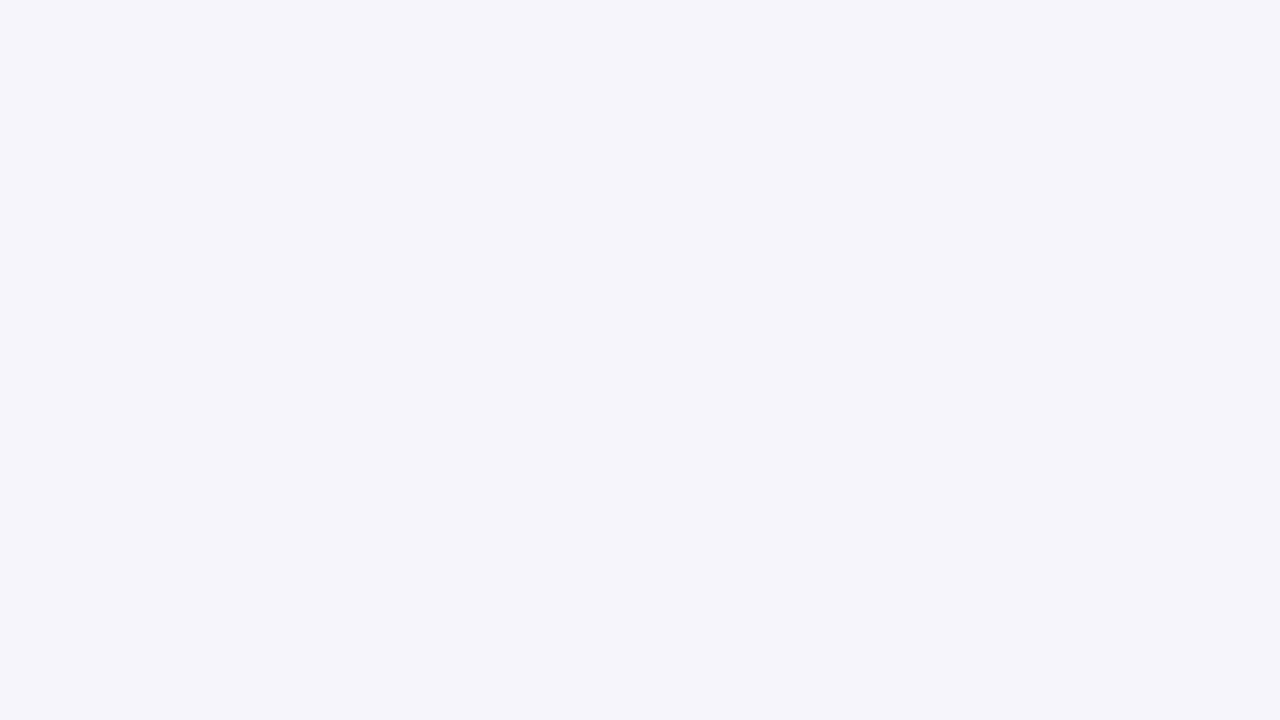

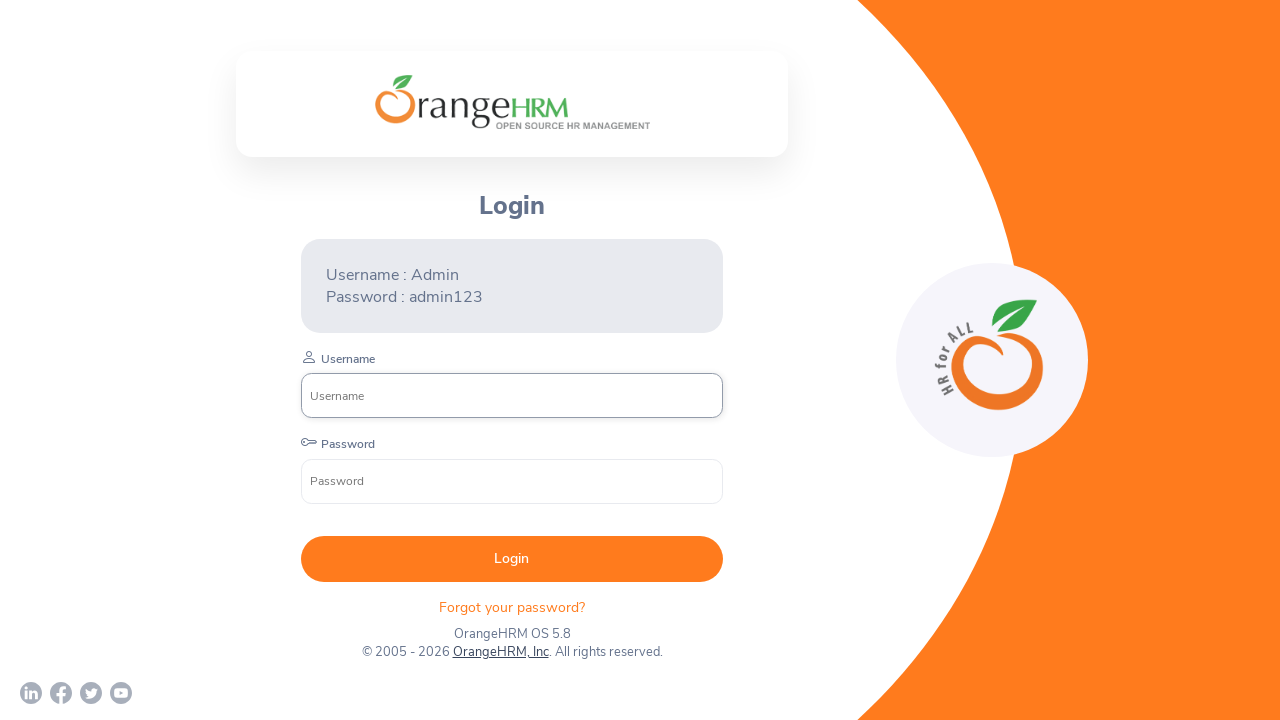